Tests a dynamic page by clicking a button and verifying paragraph element appearance using soft assertions

Starting URL: https://testeroprogramowania.github.io/selenium/wait2.html

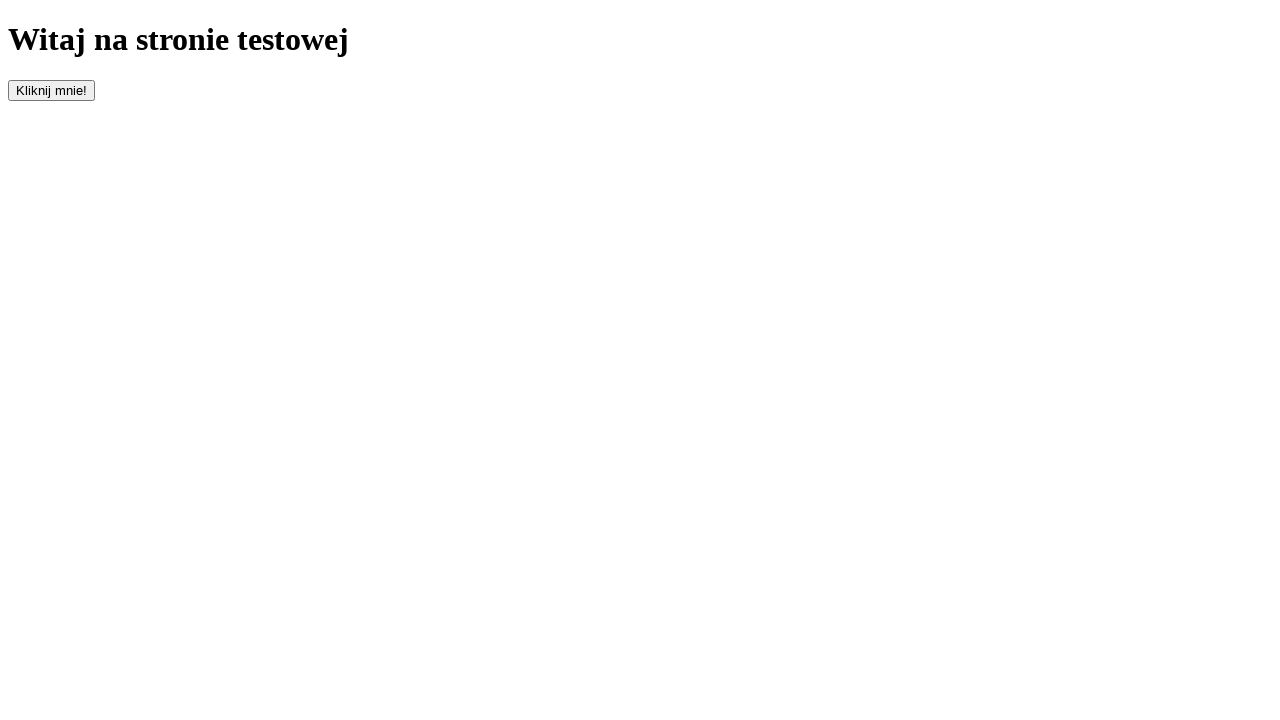

Clicked the button with id 'clickOnMe' to trigger element appearance at (52, 90) on #clickOnMe
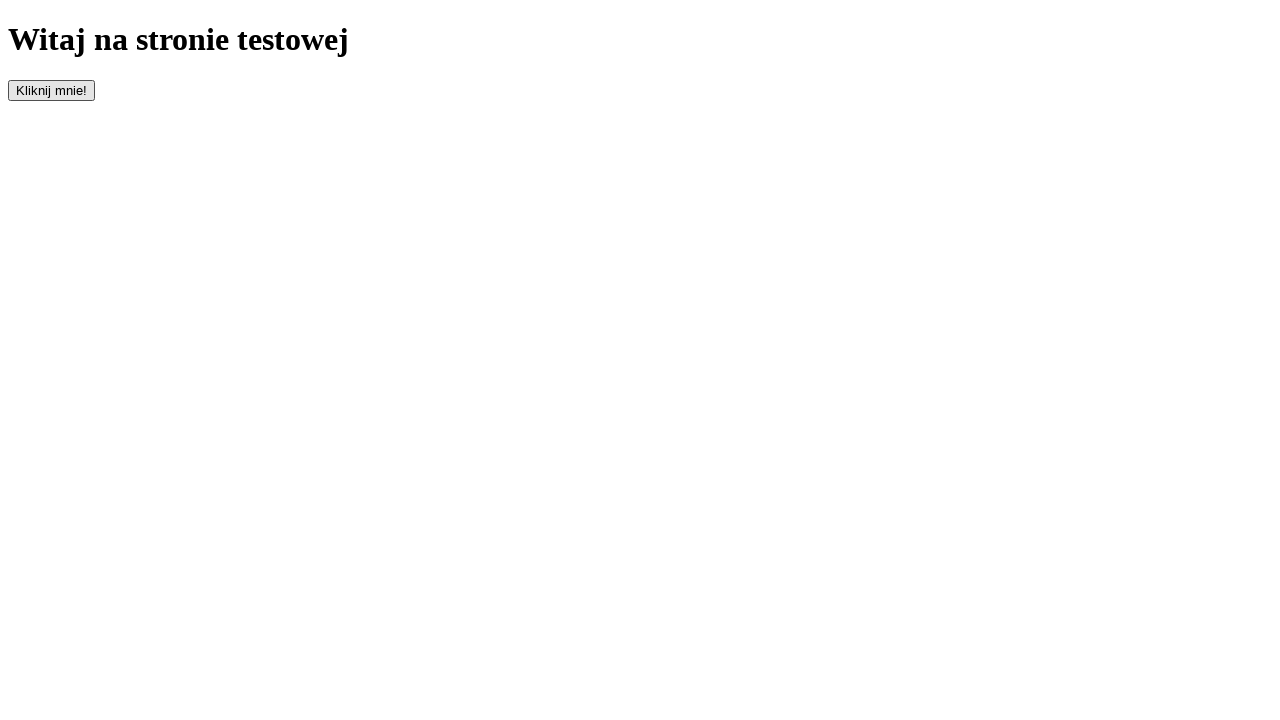

Waited for paragraph element to appear
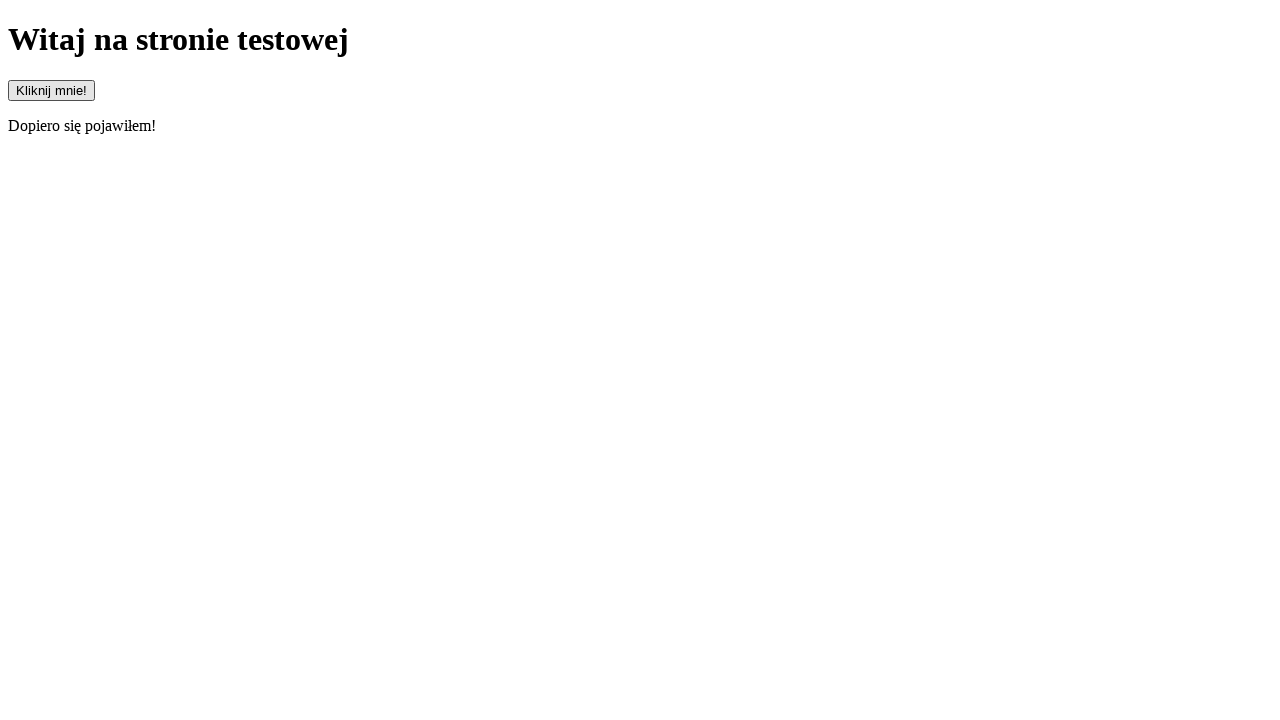

Located the paragraph element
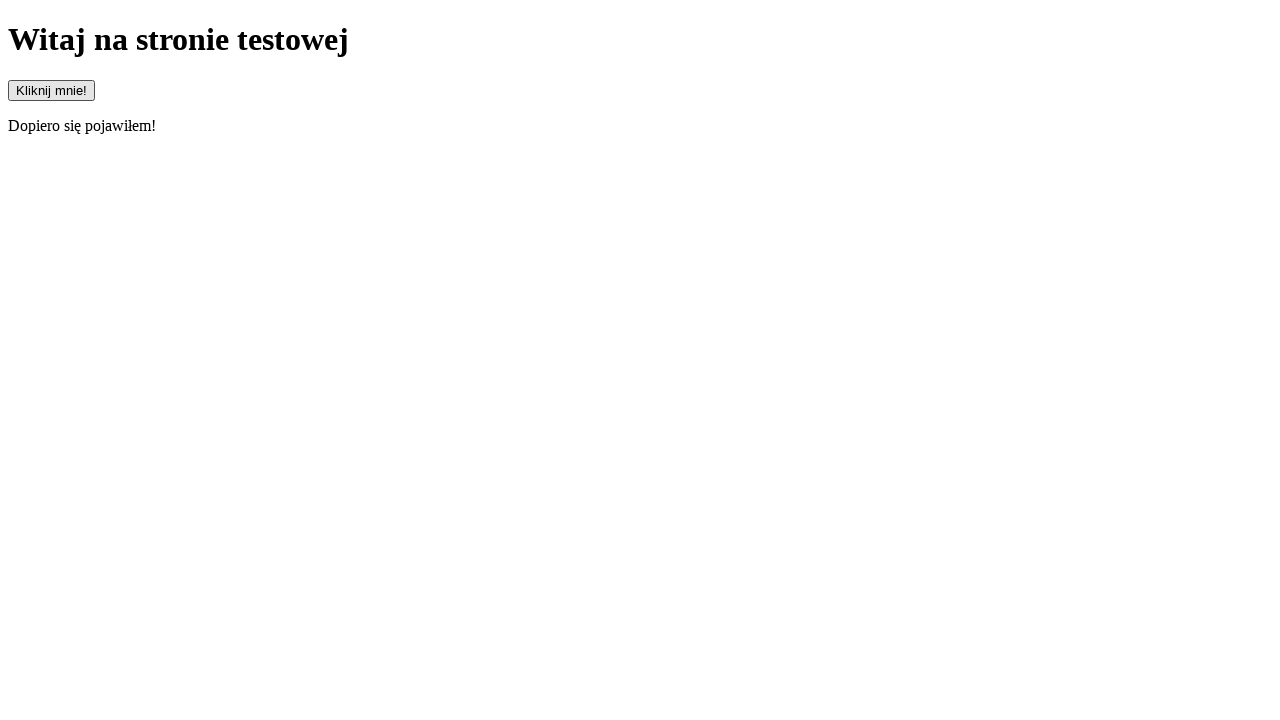

Verified that paragraph element is visible
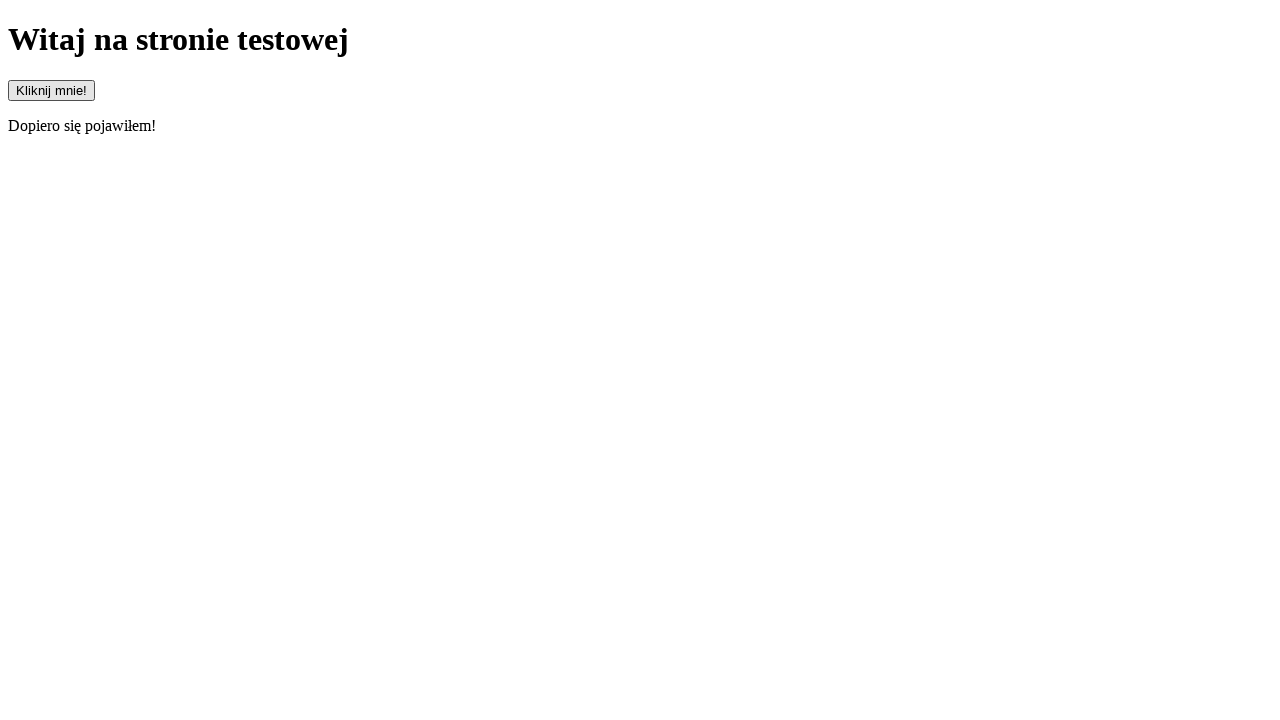

Retrieved text content from paragraph element
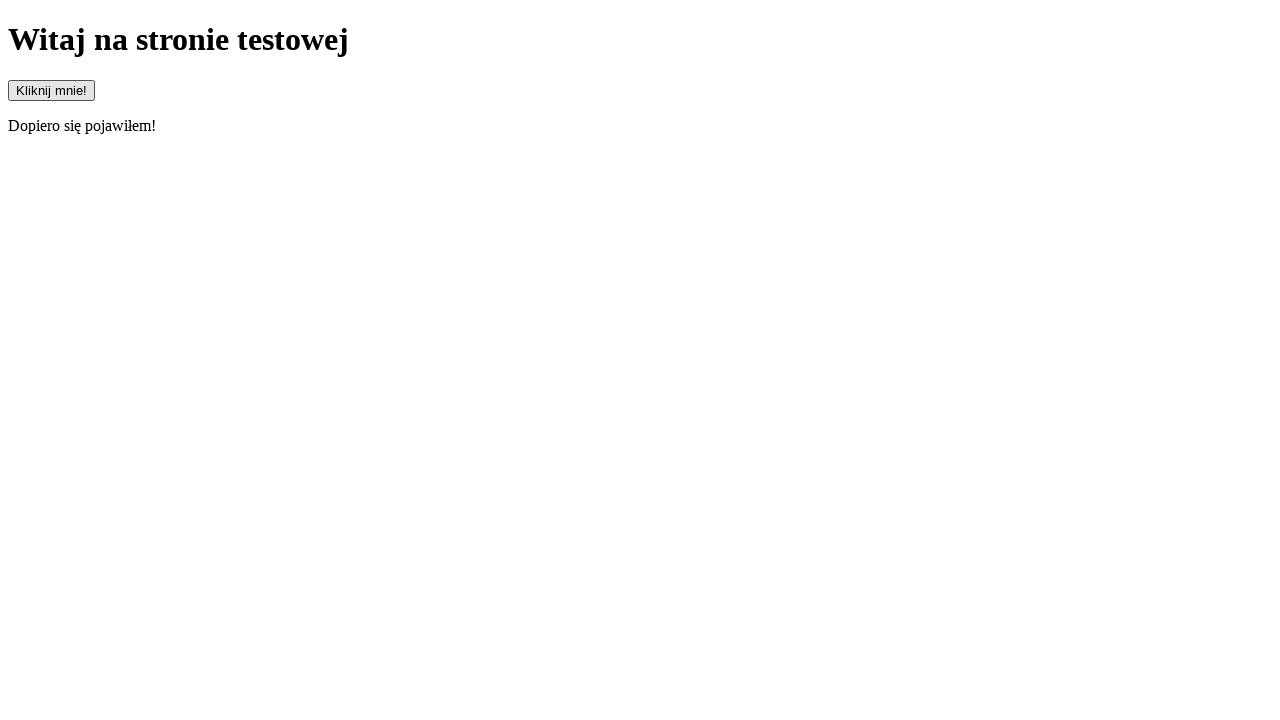

Verified that paragraph text starts with 'Dopiero'
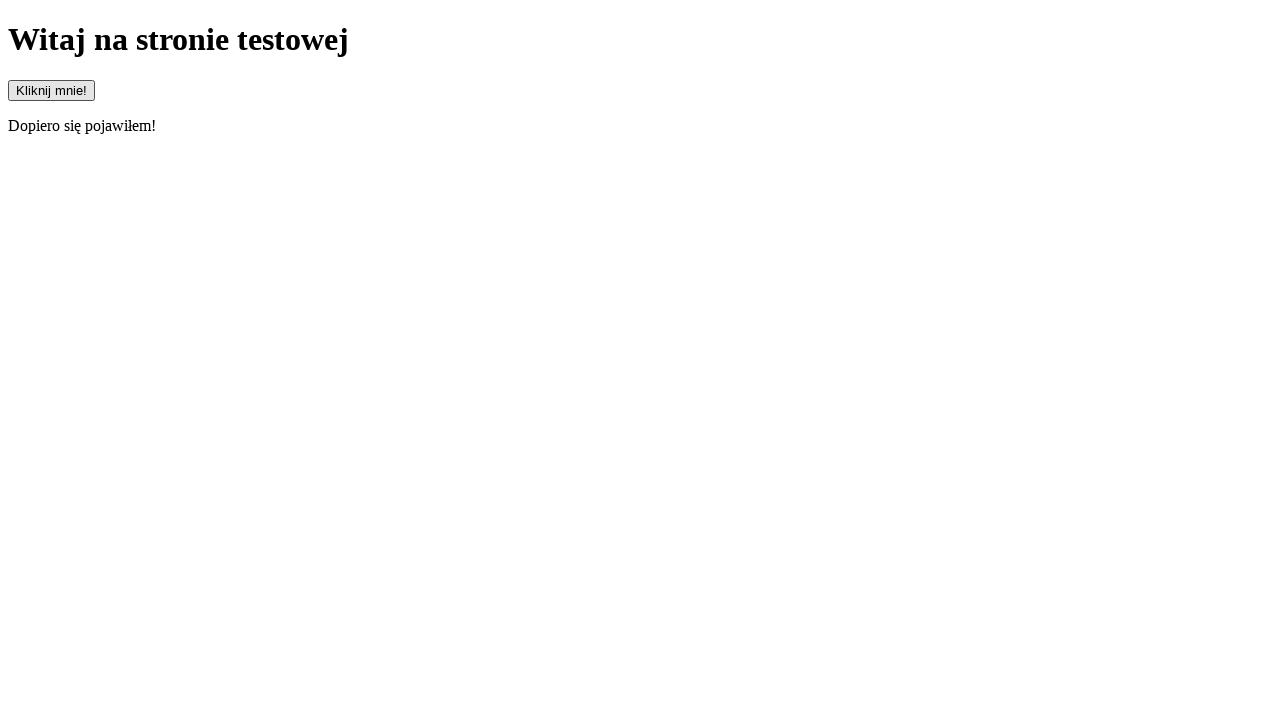

Verified that paragraph text does not start with 'Pojawiłem'
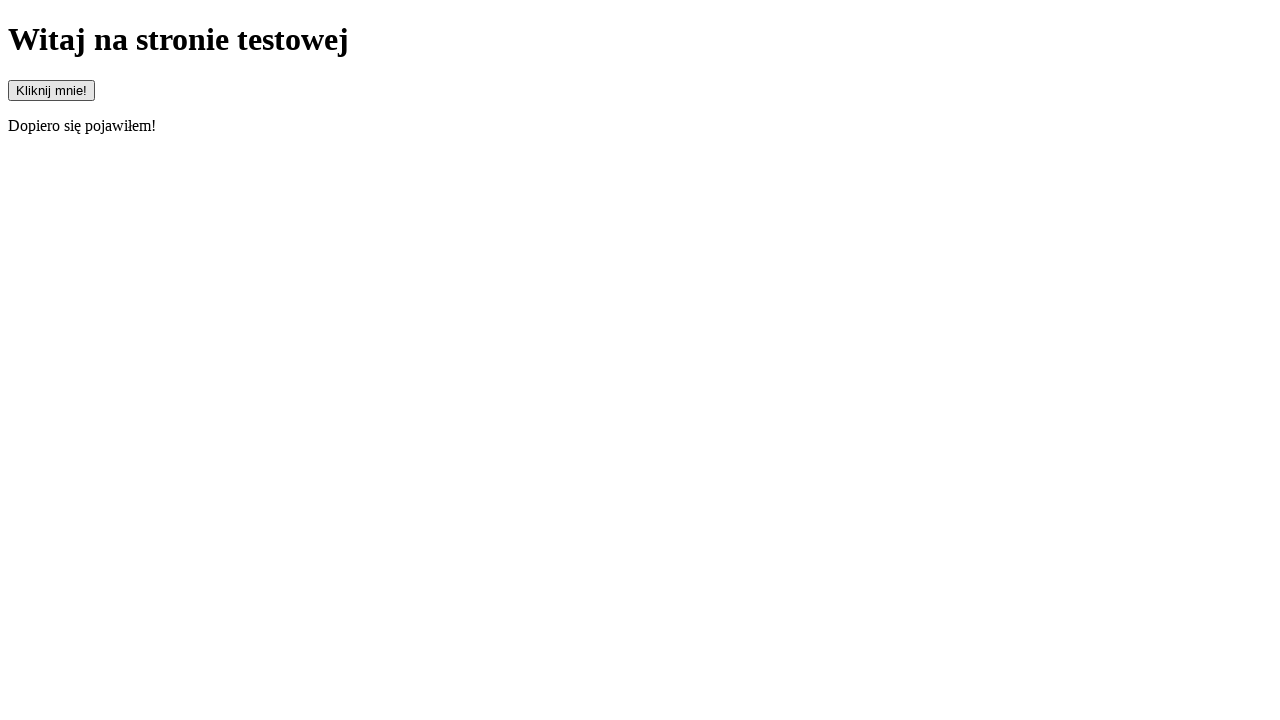

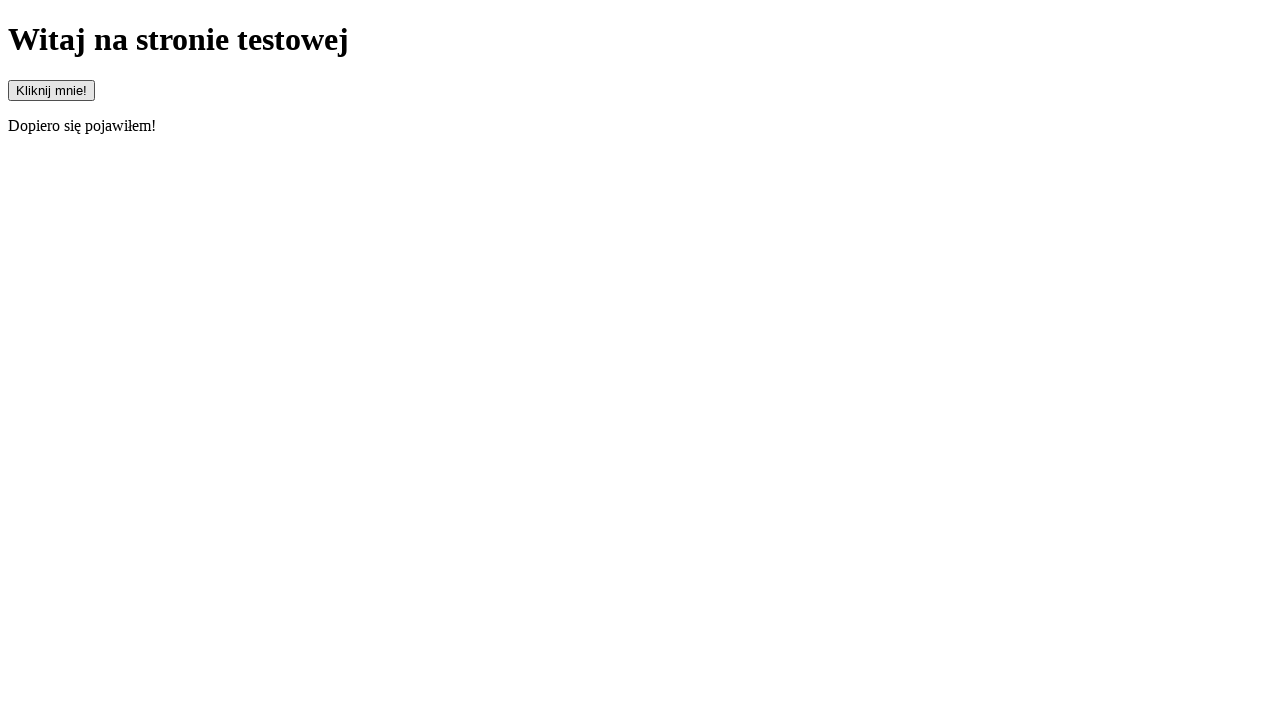